Navigates to DemoQA website and performs cookie management operations without any user interactions

Starting URL: https://demoqa.com

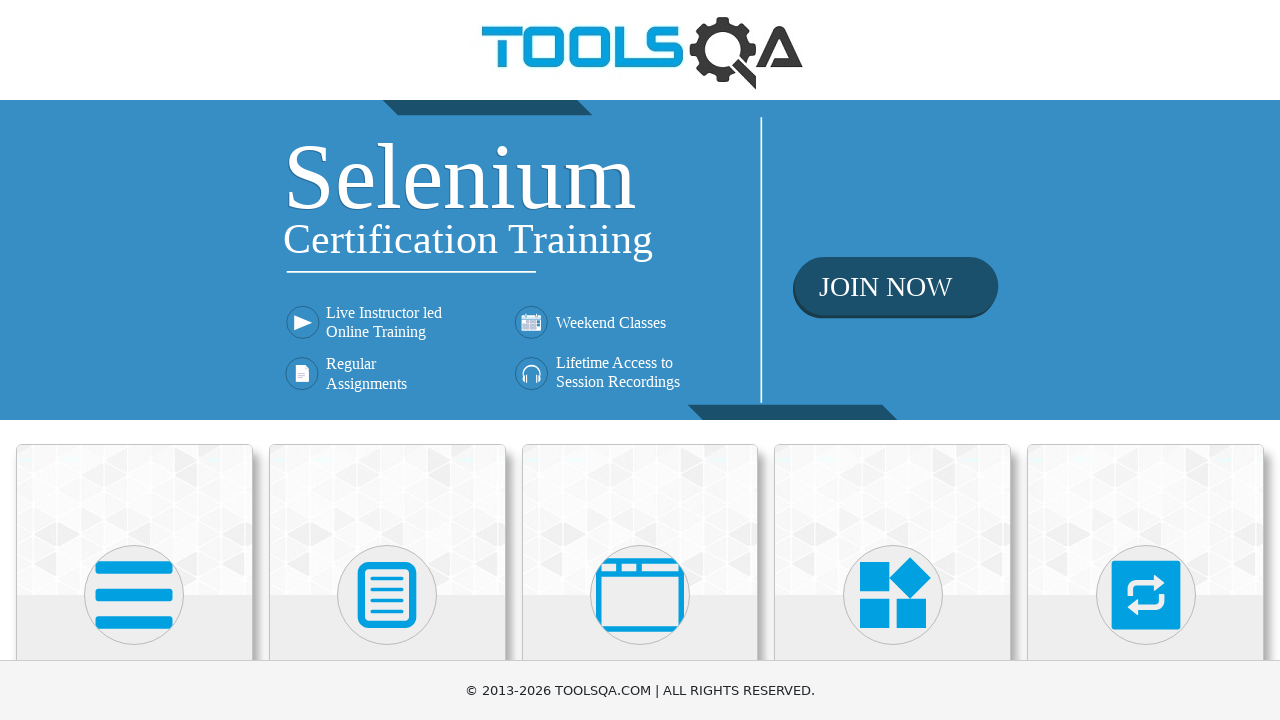

Navigated to DemoQA website
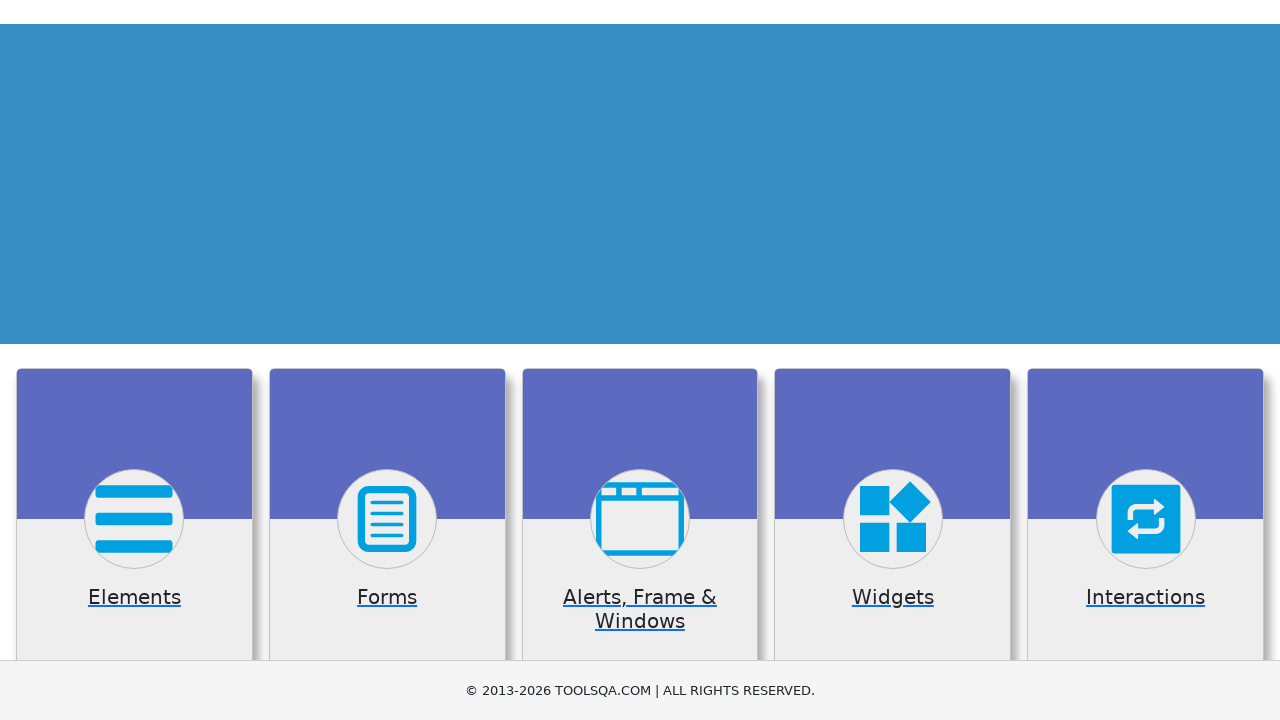

Added test cookie to browser context
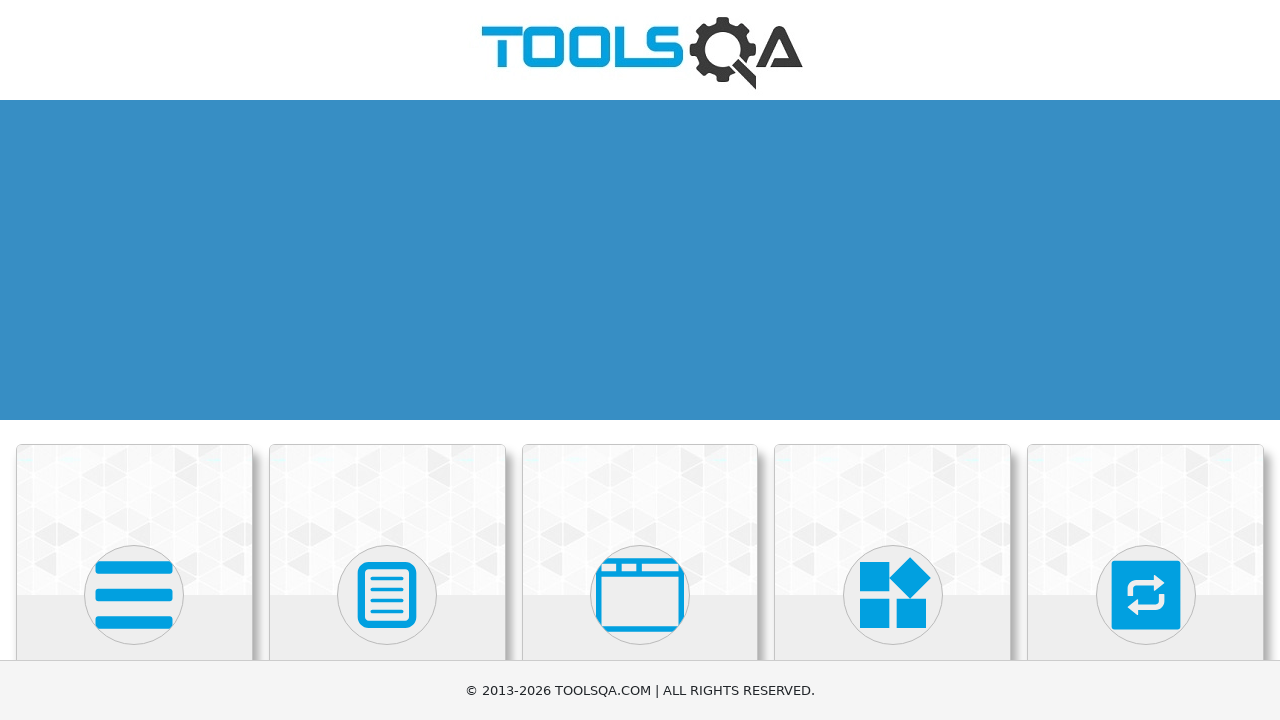

Retrieved all cookies from browser context
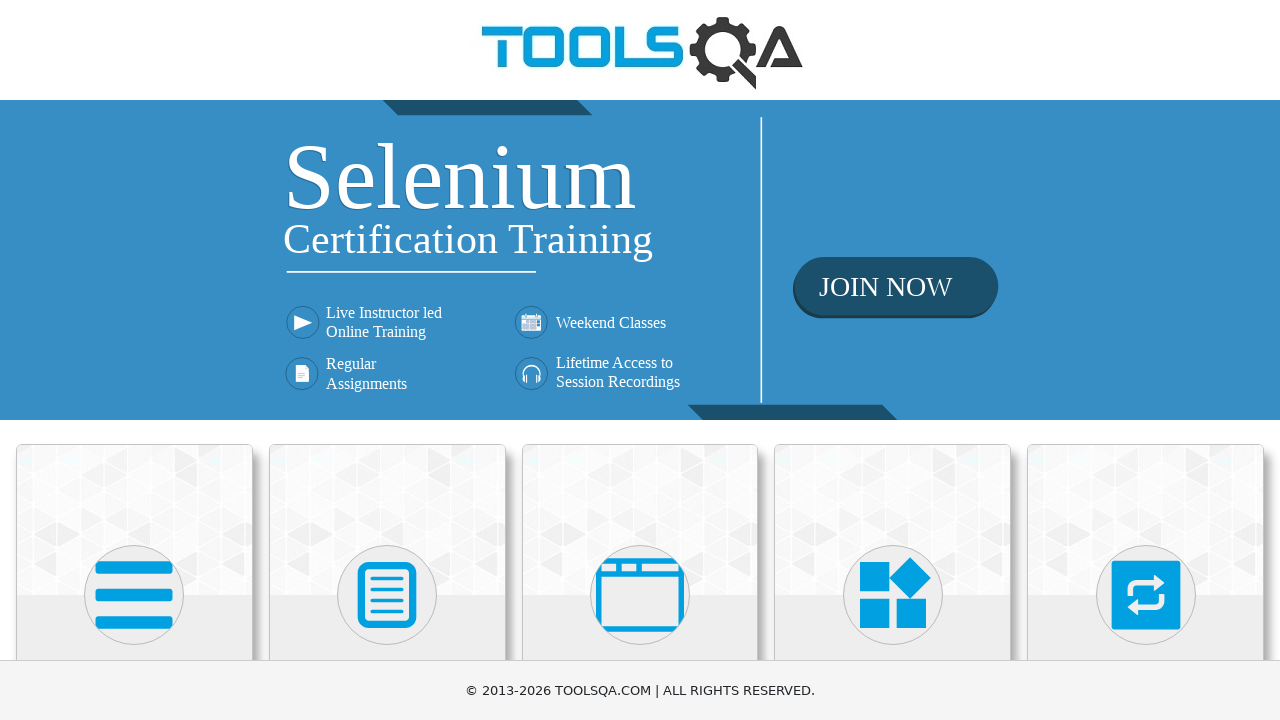

Cleared all cookies from browser context
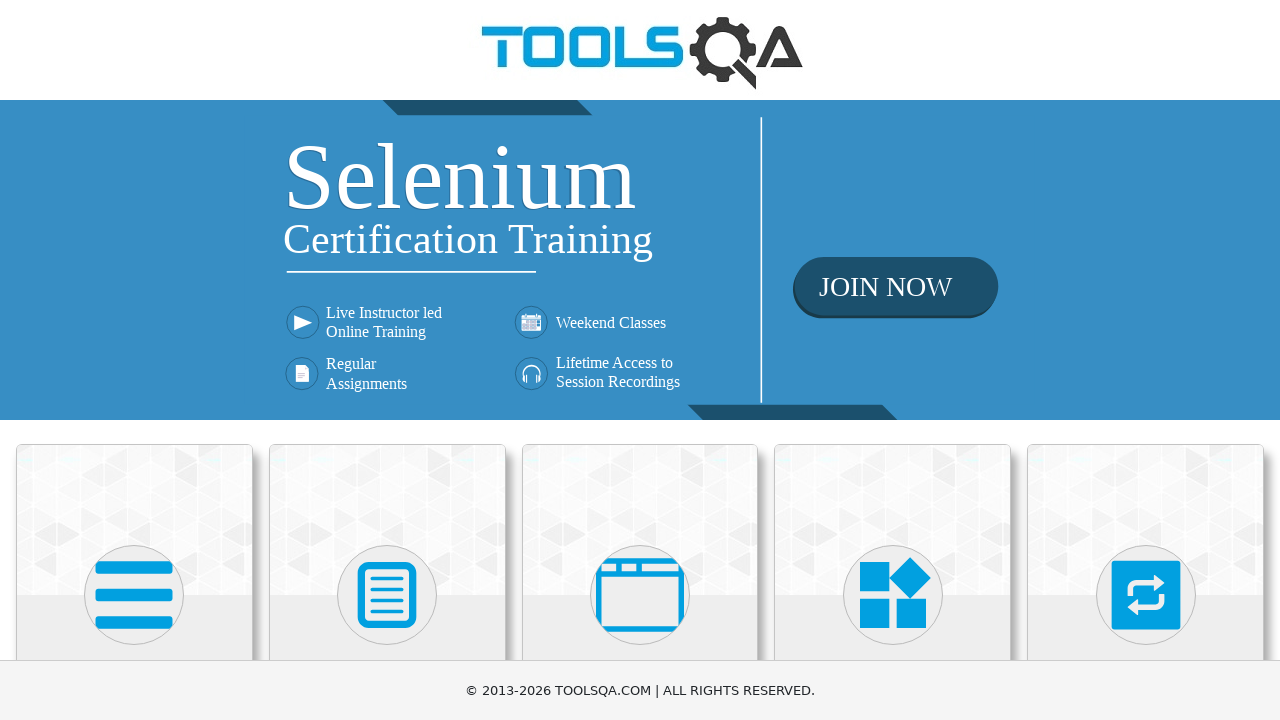

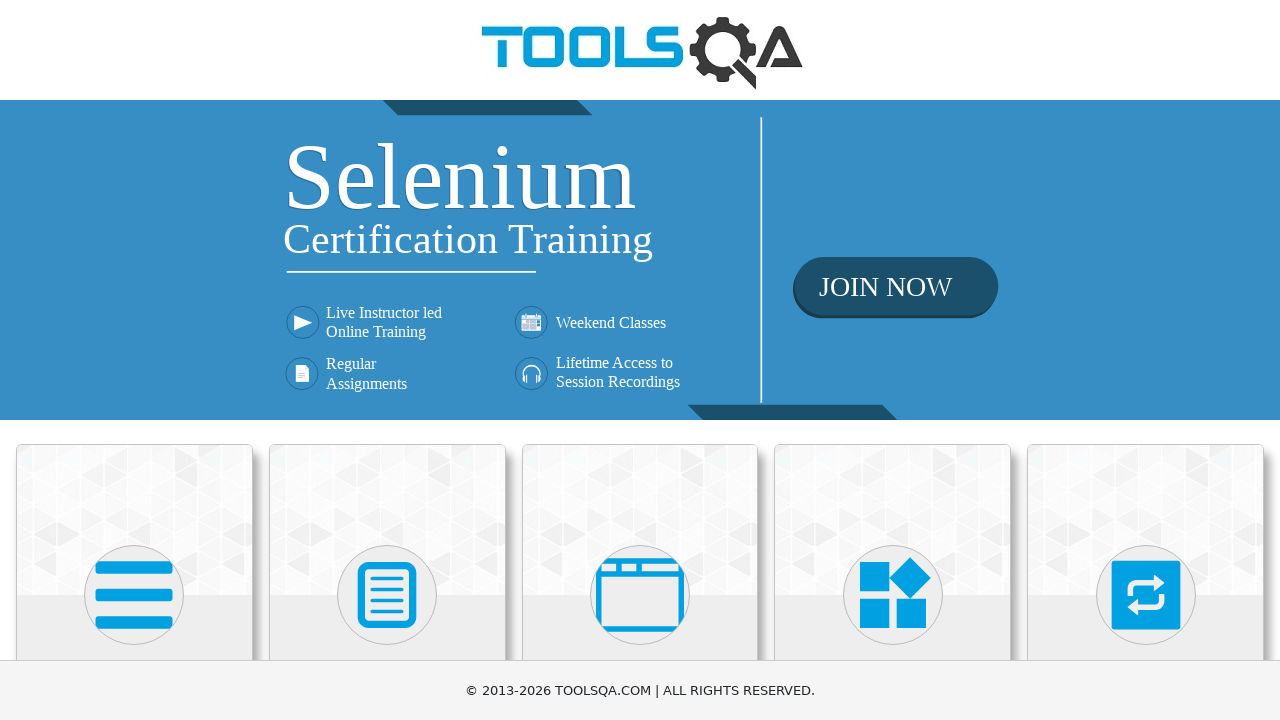